Tests mouse hover action by moving the cursor over a book element

Starting URL: https://www.globalsqa.com/demo-site/frames-and-windows/#iFrame

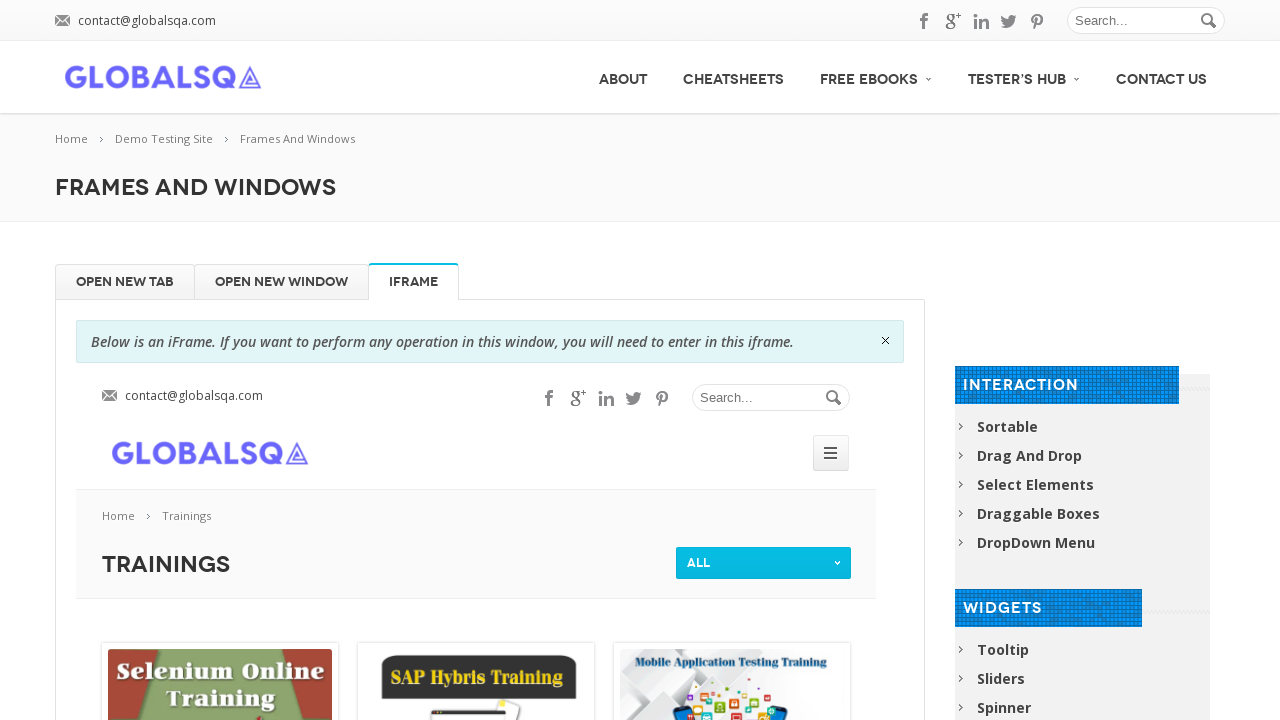

Navigated to GlobalQA demo site with frames and windows
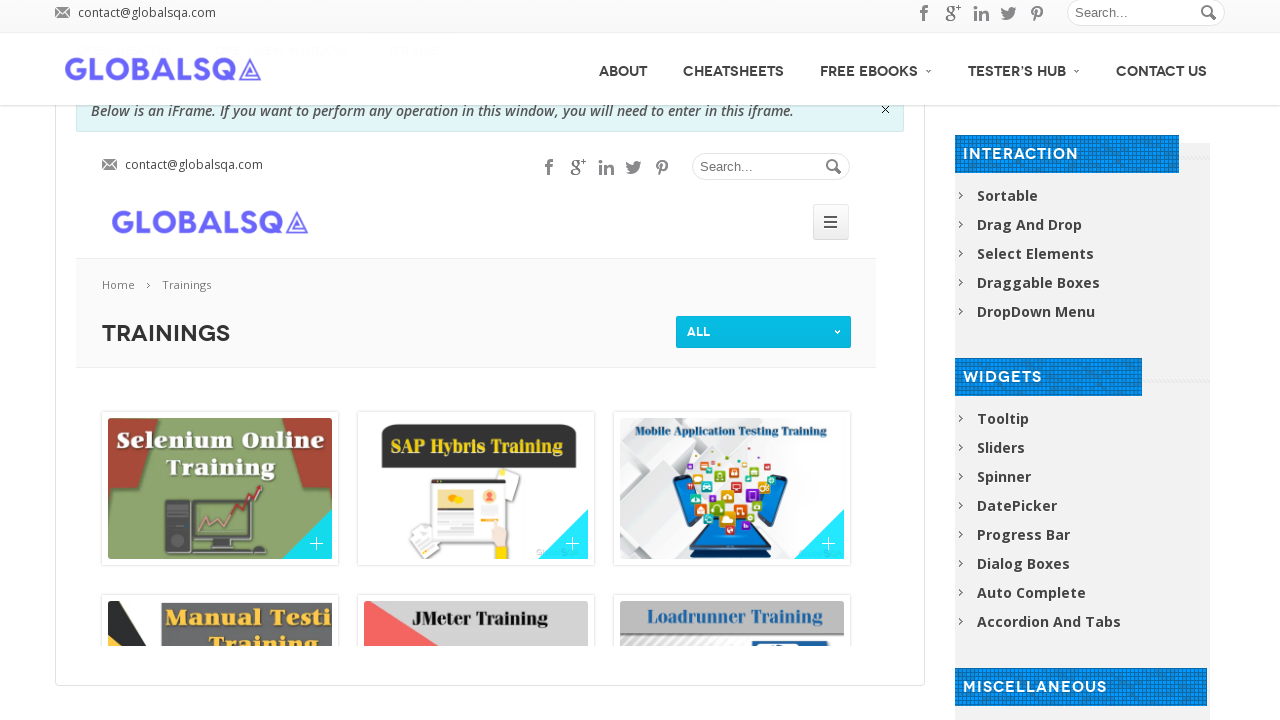

Hovered mouse cursor over the first book element at (876, 35) on (//a[@class='no_border'])[1]
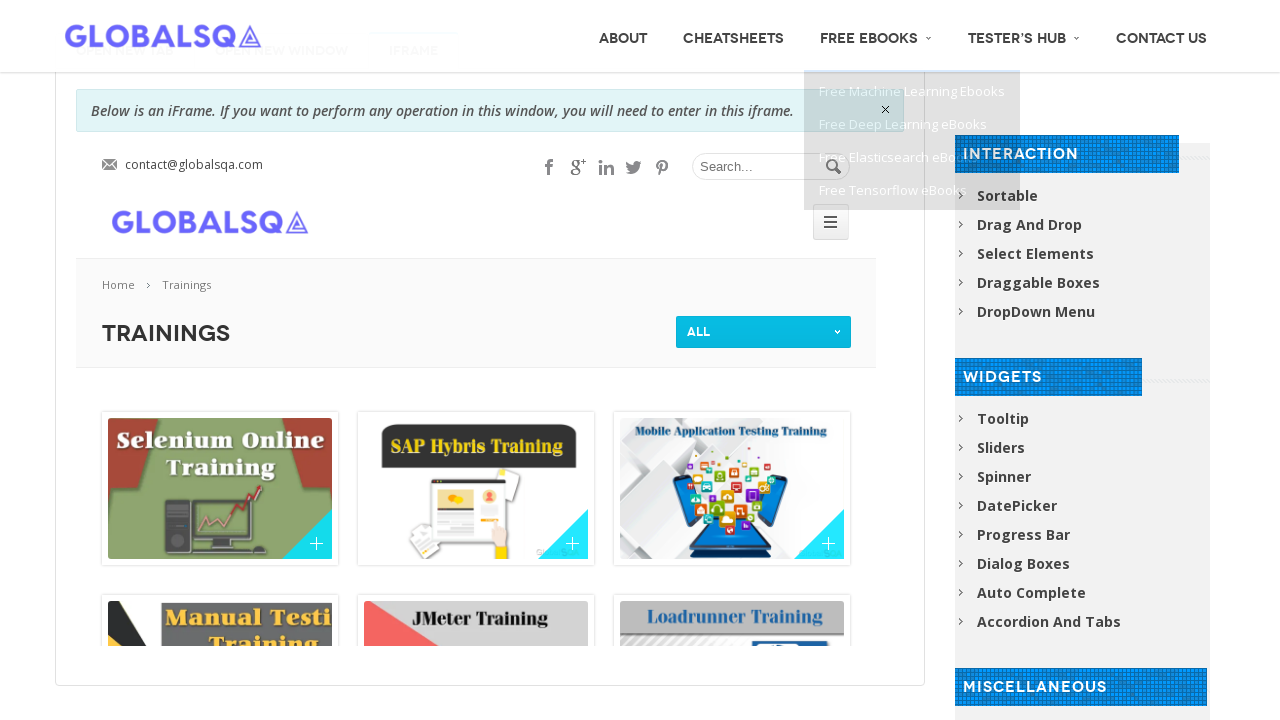

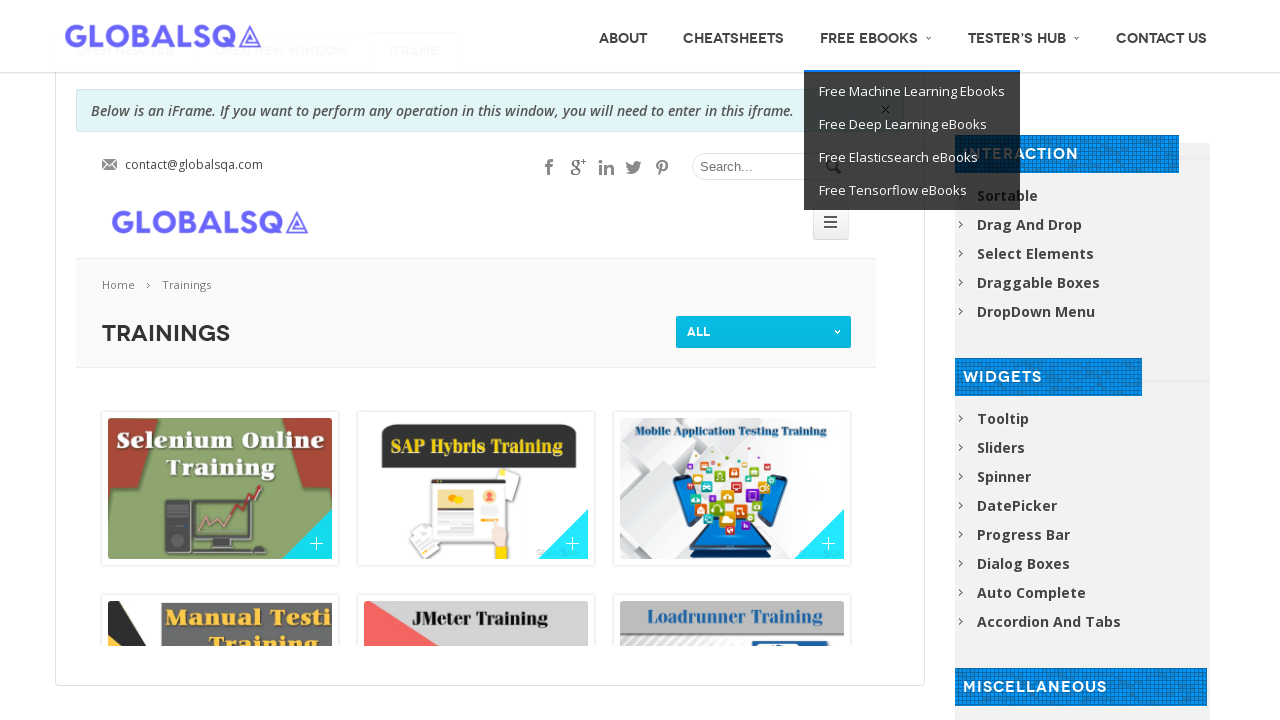